Tests a jQuery UI datepicker demo by switching to an iframe and setting a date using JavaScript.

Starting URL: http://jqueryui.com/datepicker/

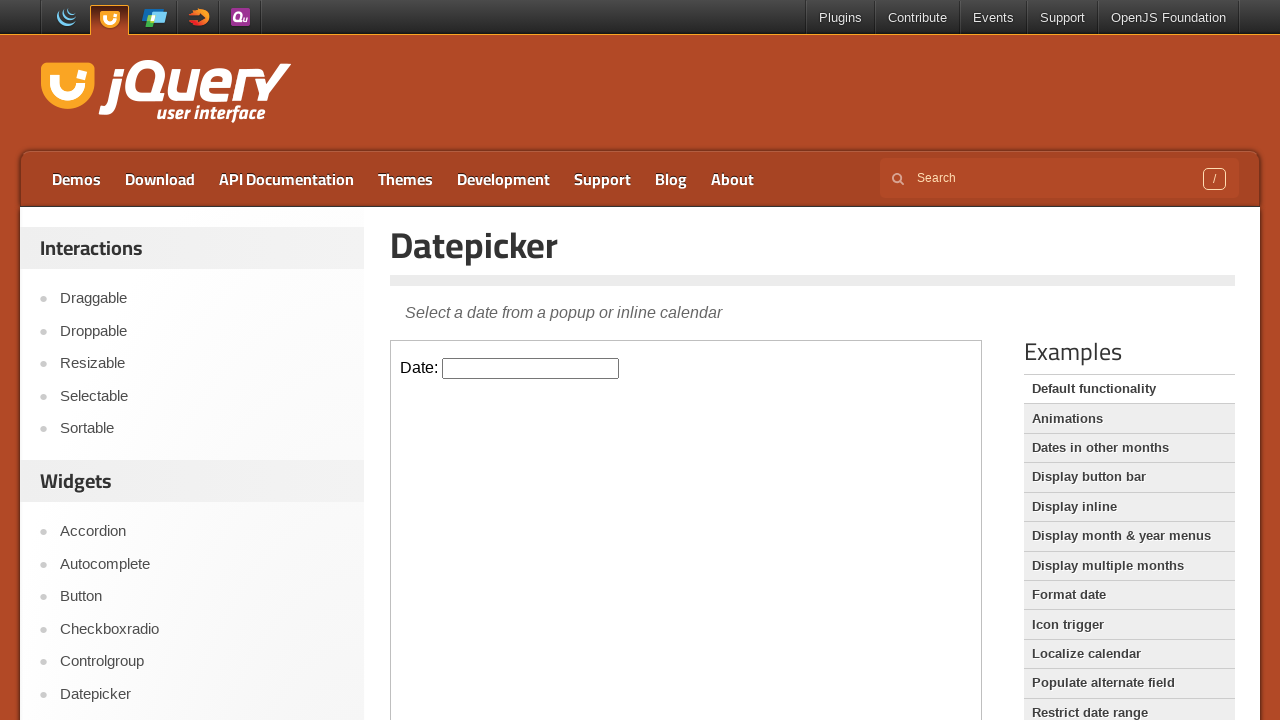

Located and switched to the demo iframe
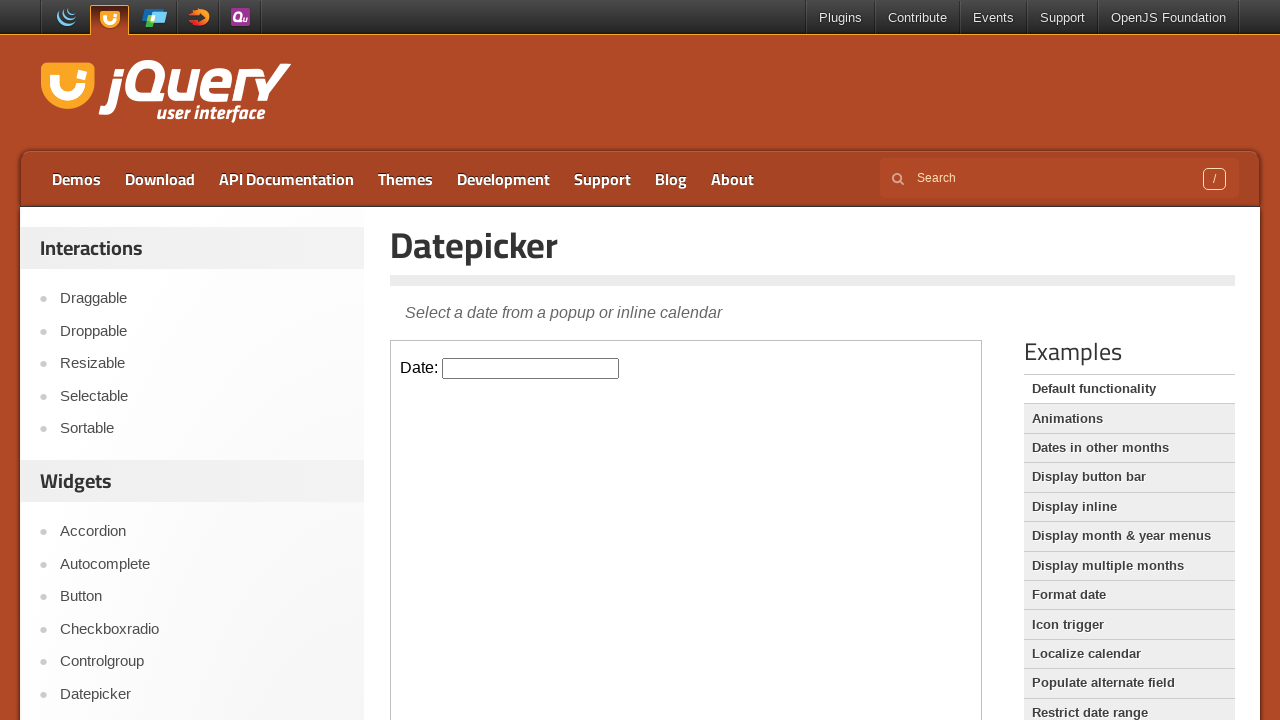

Set datepicker date to 03/11/2018 using JavaScript
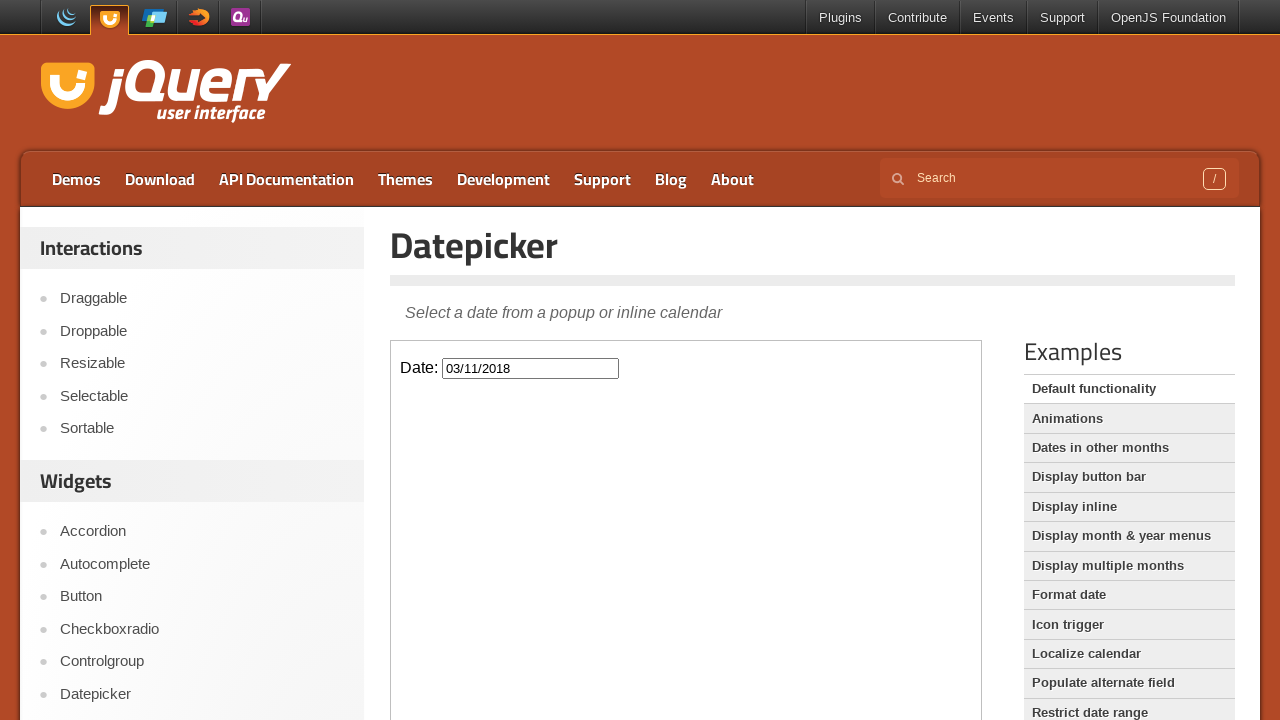

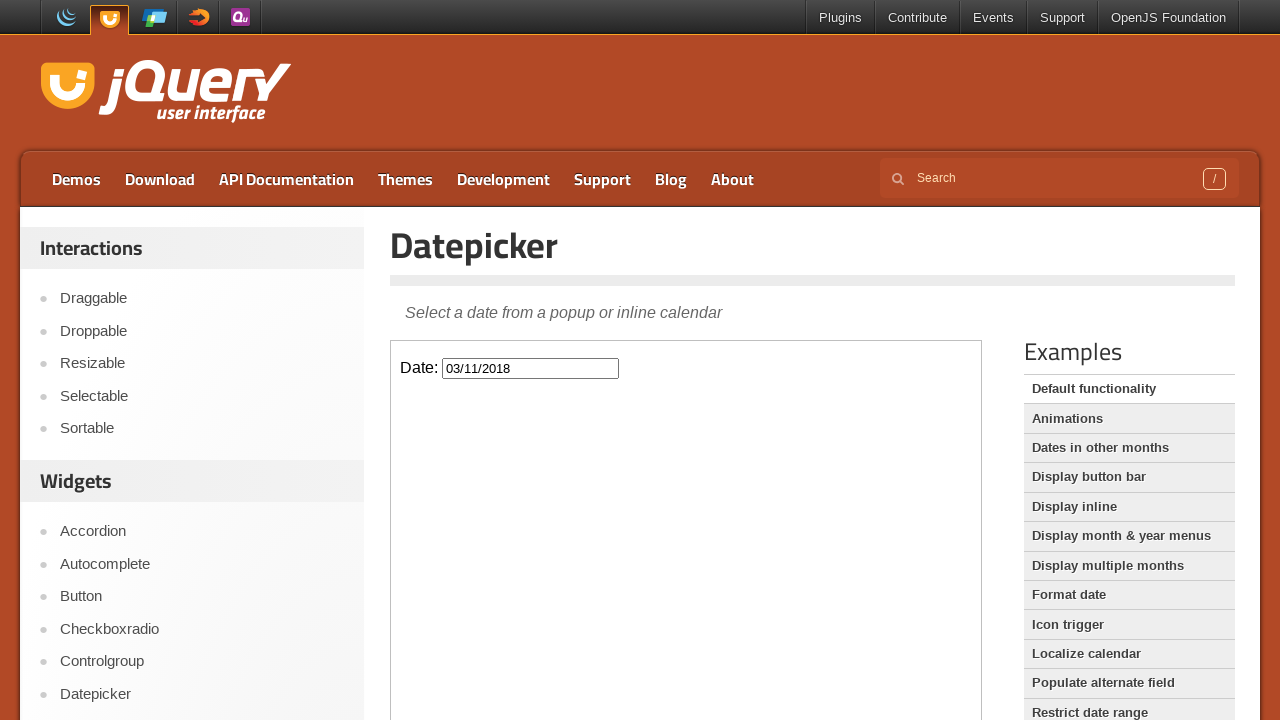